Tests the 'Completed' filter by adding tasks, marking one as completed, and verifying only completed tasks show when filtered

Starting URL: https://todomvc.com/examples/typescript-react/#/

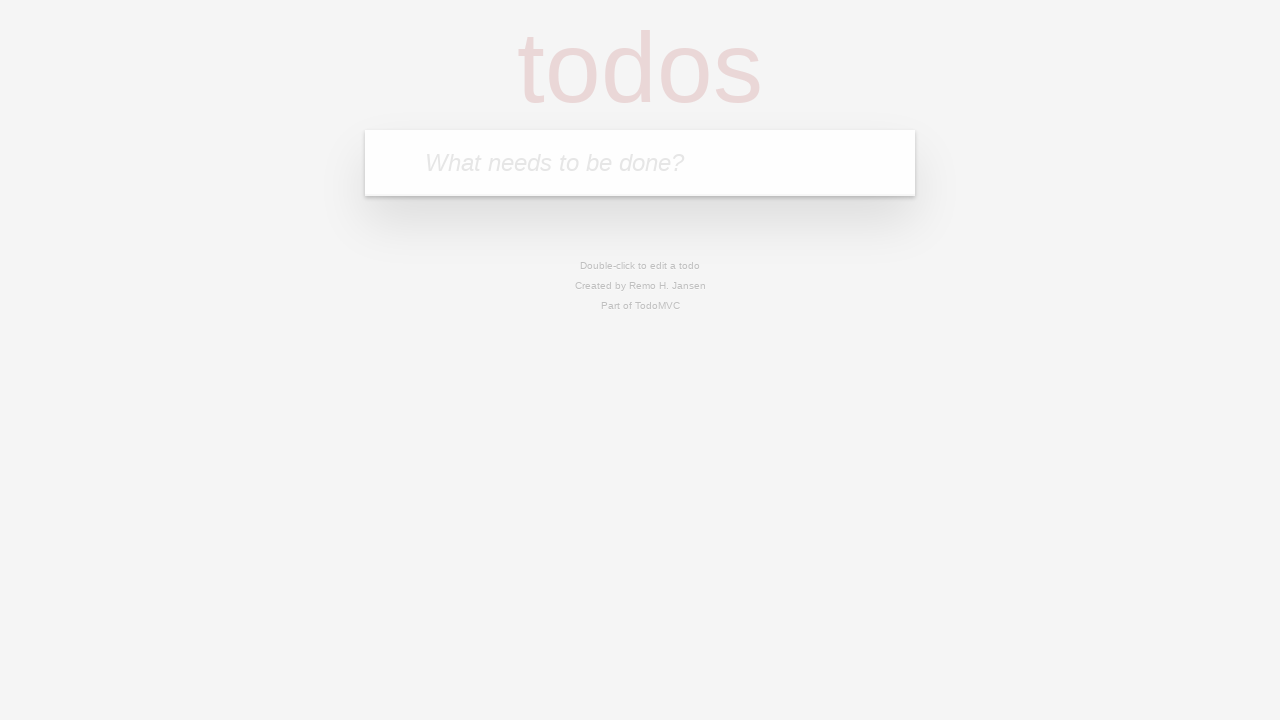

Filled task input field with 'Task 1' on internal:attr=[placeholder="What needs to be done?"i]
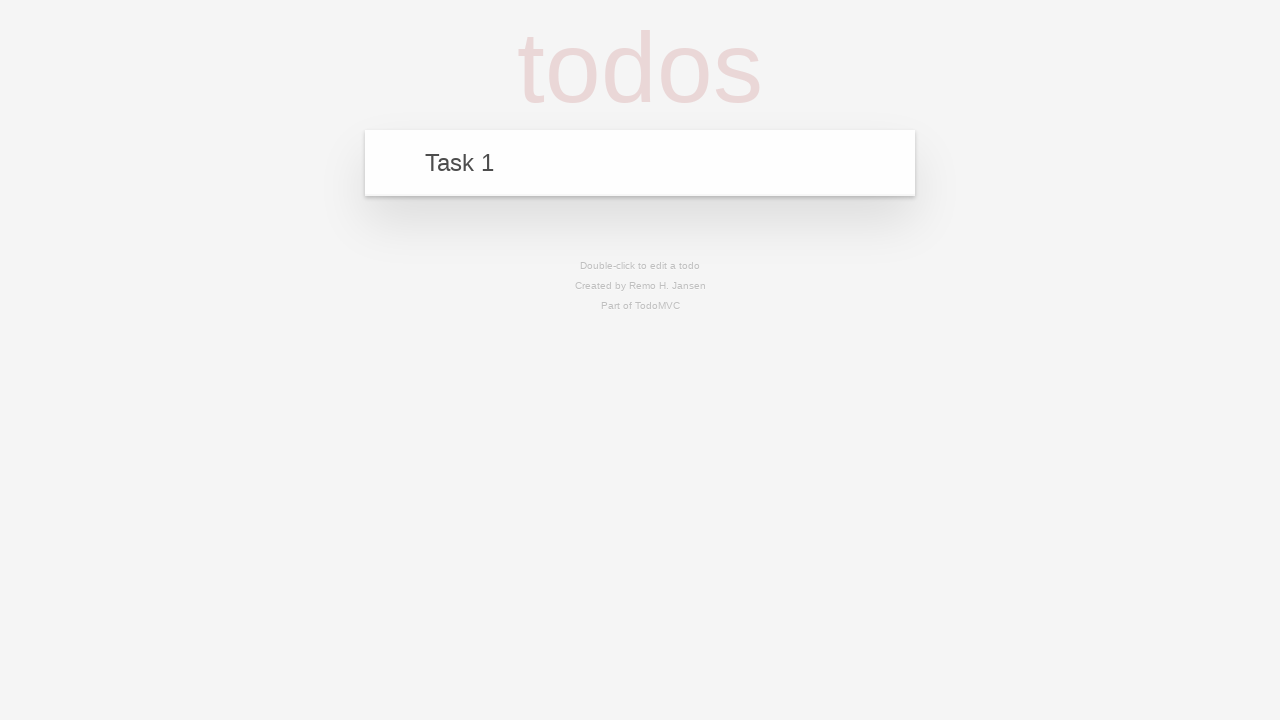

Pressed Enter to add Task 1 on internal:attr=[placeholder="What needs to be done?"i]
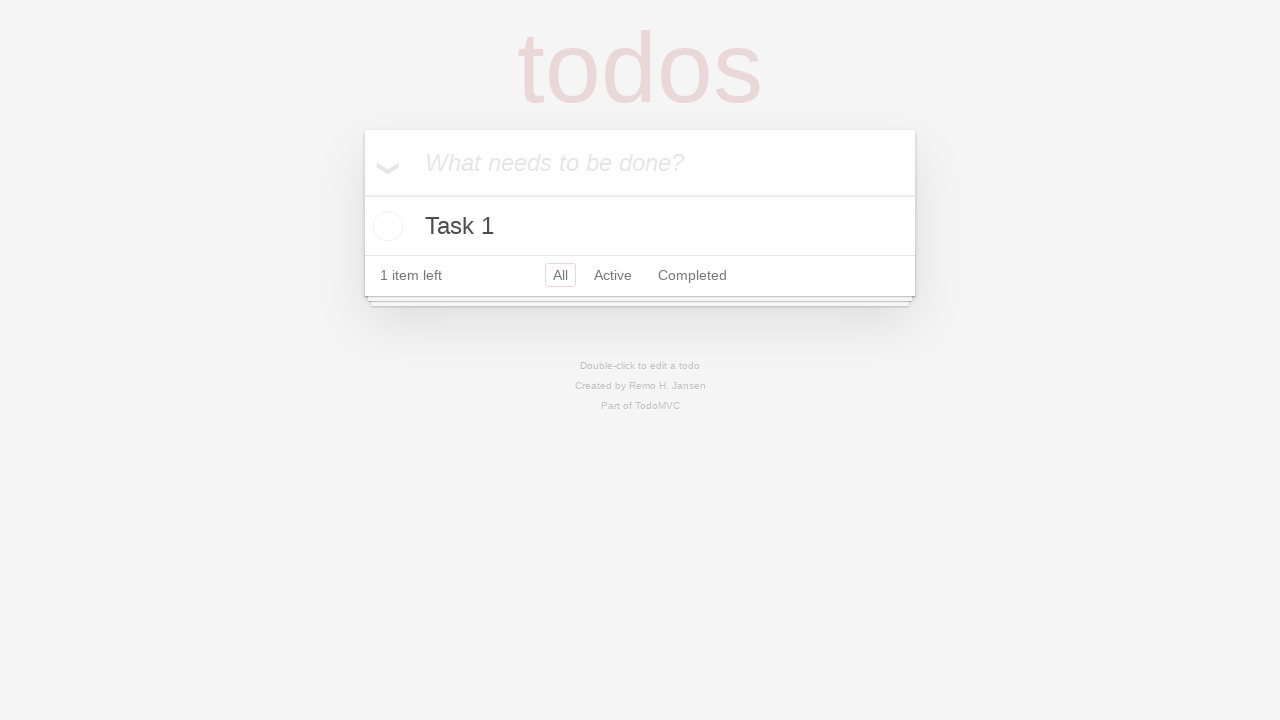

Filled task input field with 'Task 2' on internal:attr=[placeholder="What needs to be done?"i]
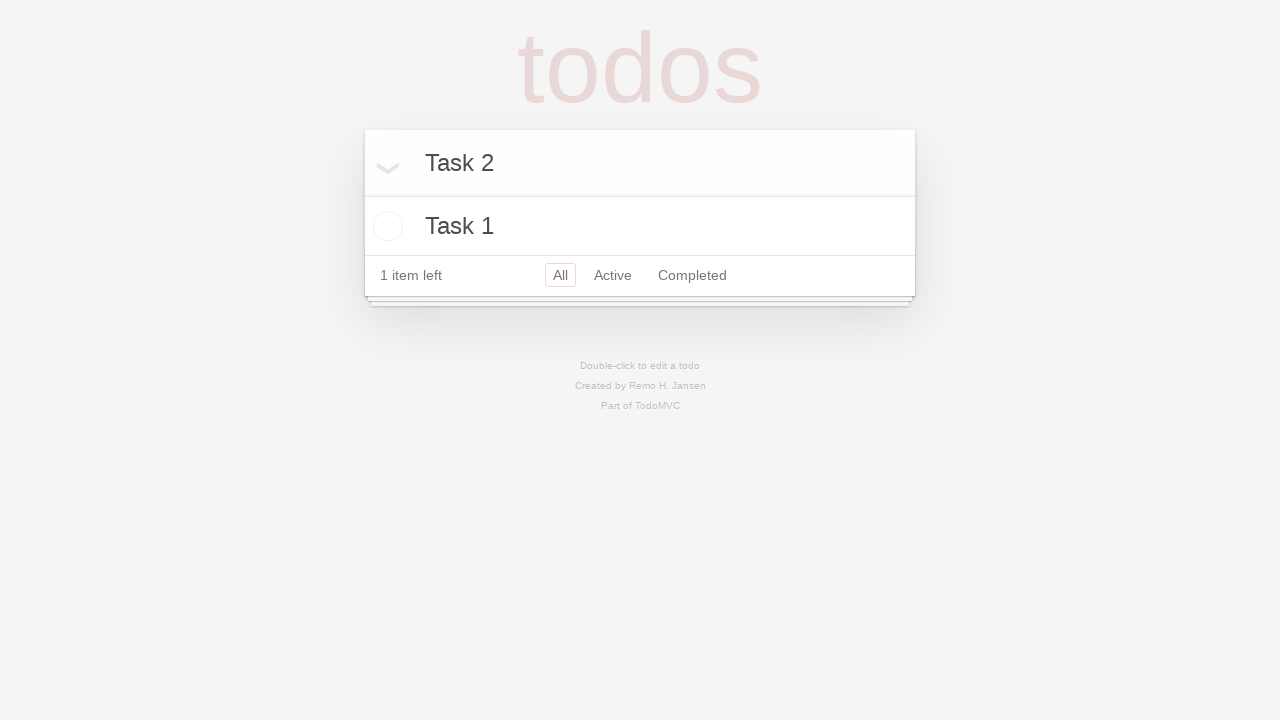

Pressed Enter to add Task 2 on internal:attr=[placeholder="What needs to be done?"i]
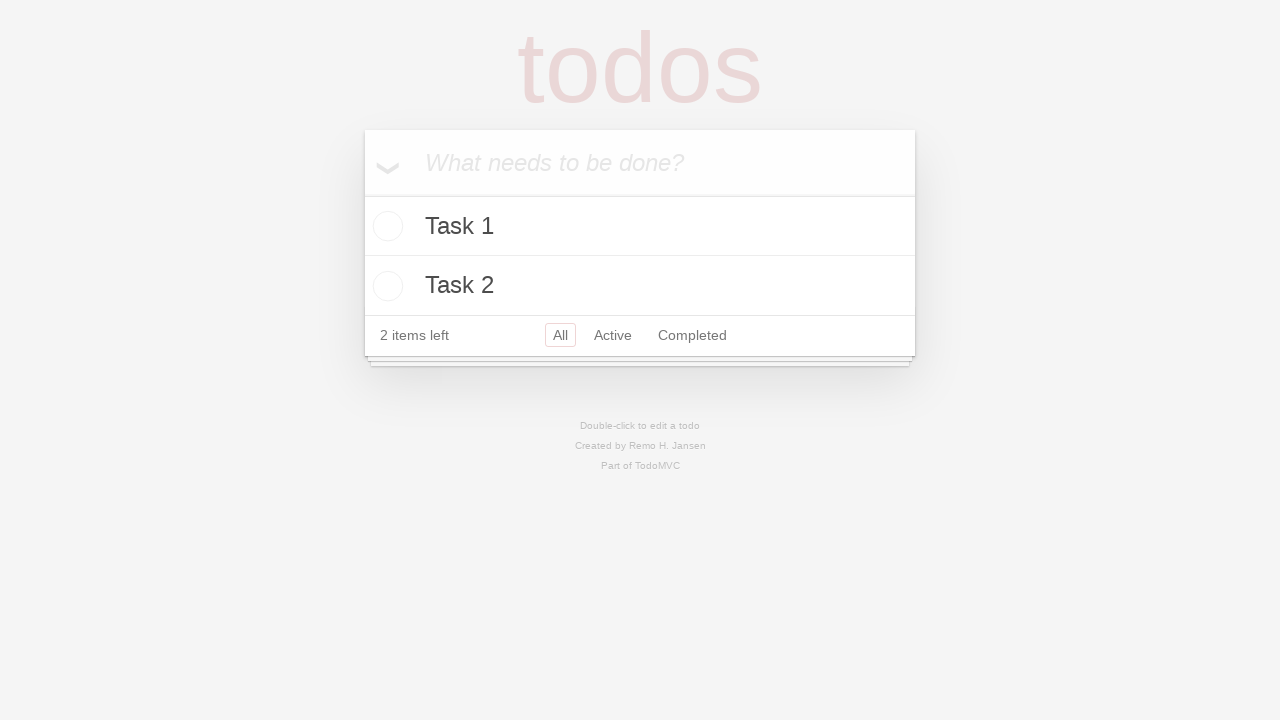

Filled task input field with 'Task 3' on internal:attr=[placeholder="What needs to be done?"i]
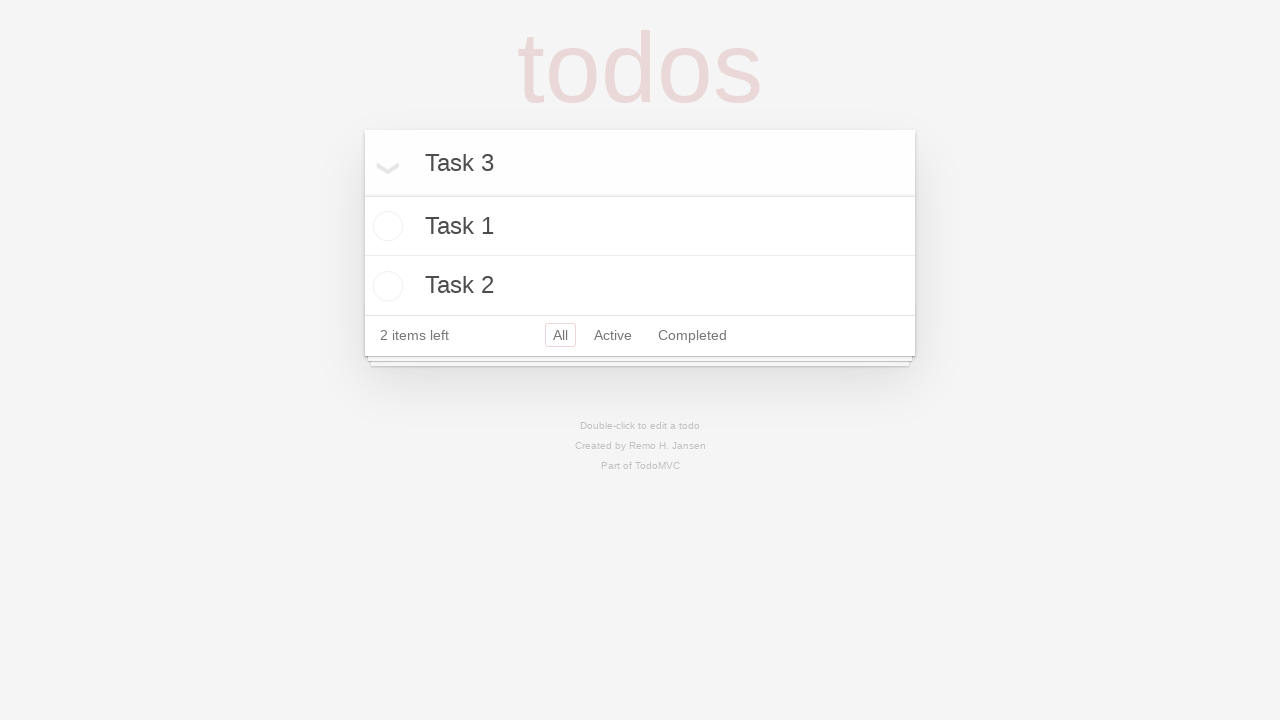

Pressed Enter to add Task 3 on internal:attr=[placeholder="What needs to be done?"i]
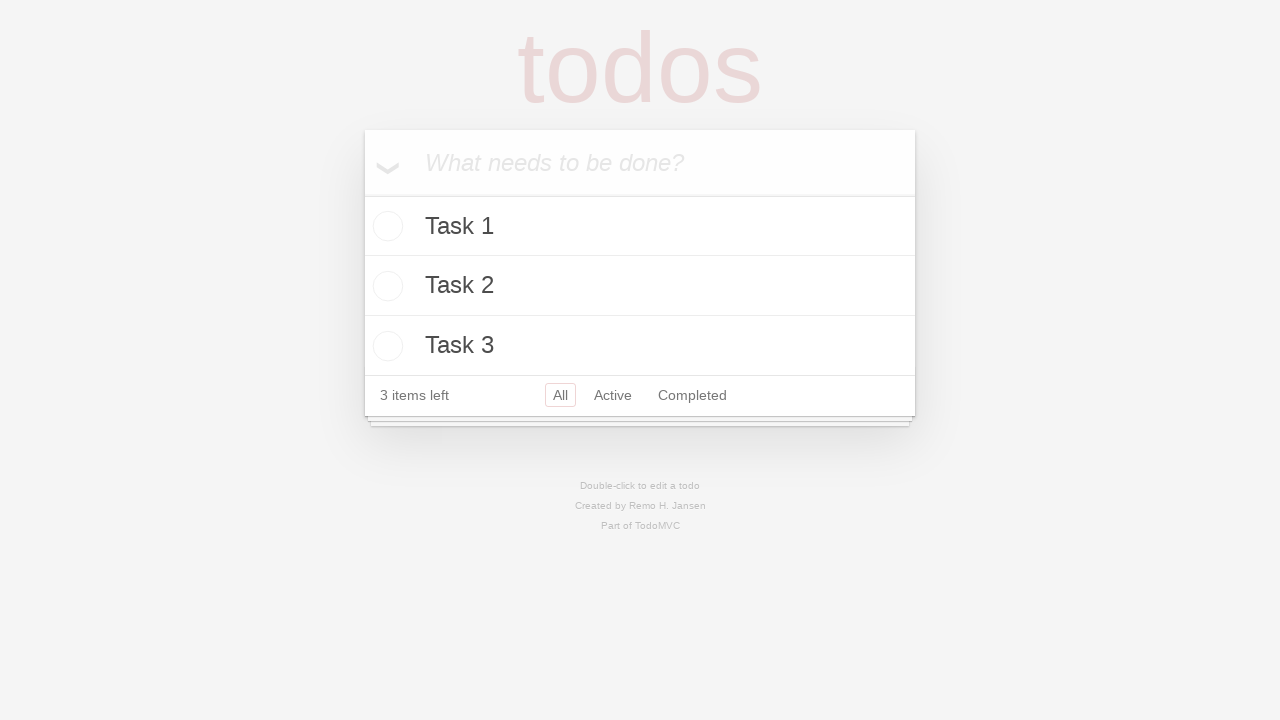

Marked first task (Task 1) as completed at (385, 226) on .toggle >> nth=0
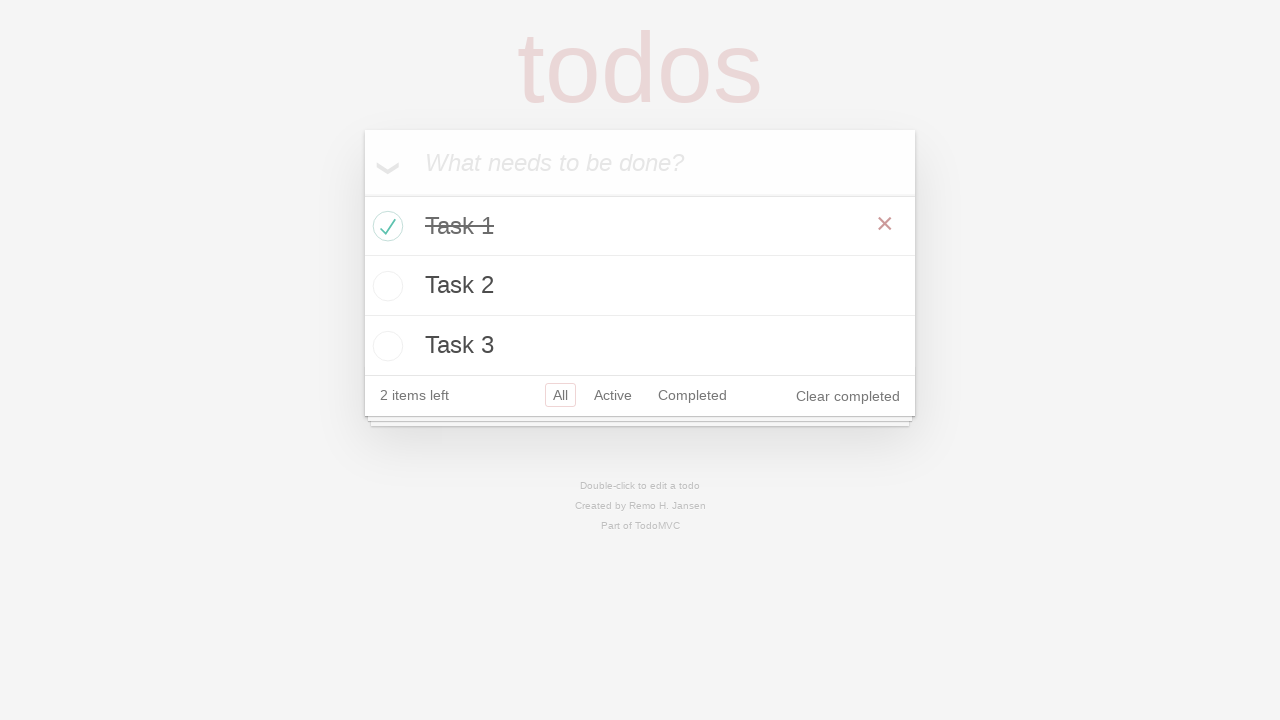

Clicked 'Completed' filter to show only completed tasks at (692, 395) on internal:role=link[name="Completed"i]
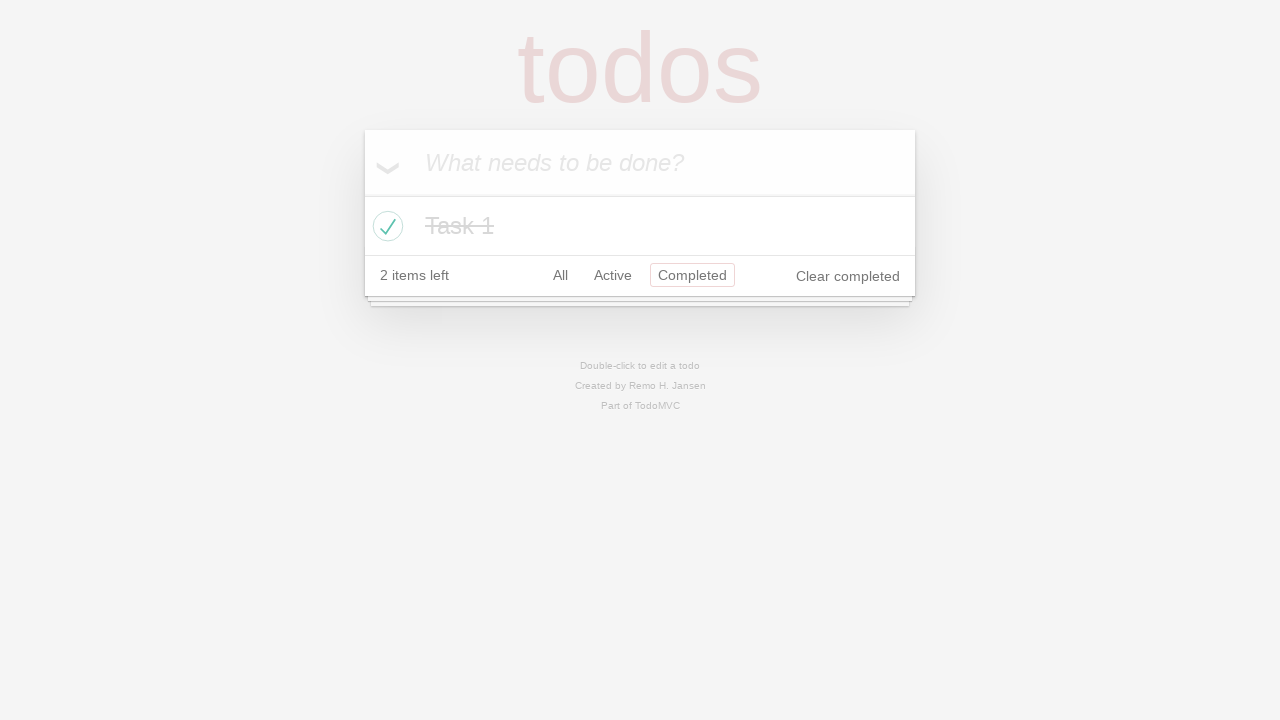

Verified that completed task is visible in the todo list
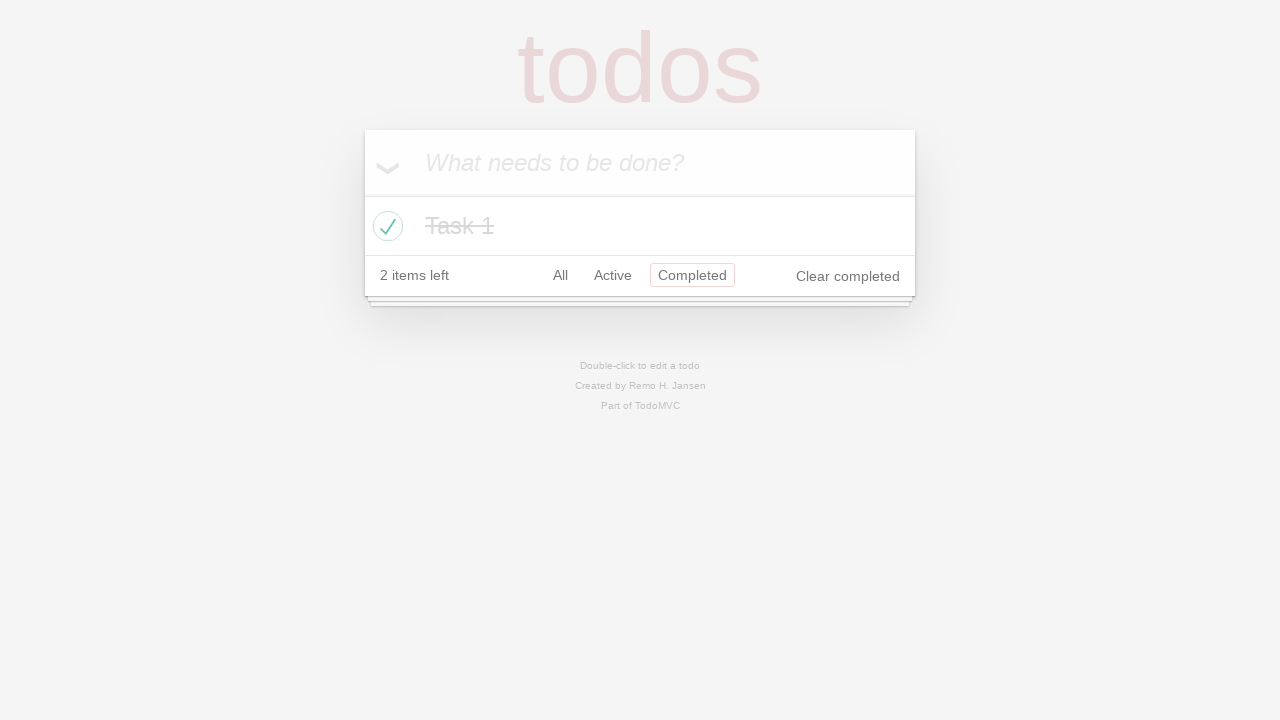

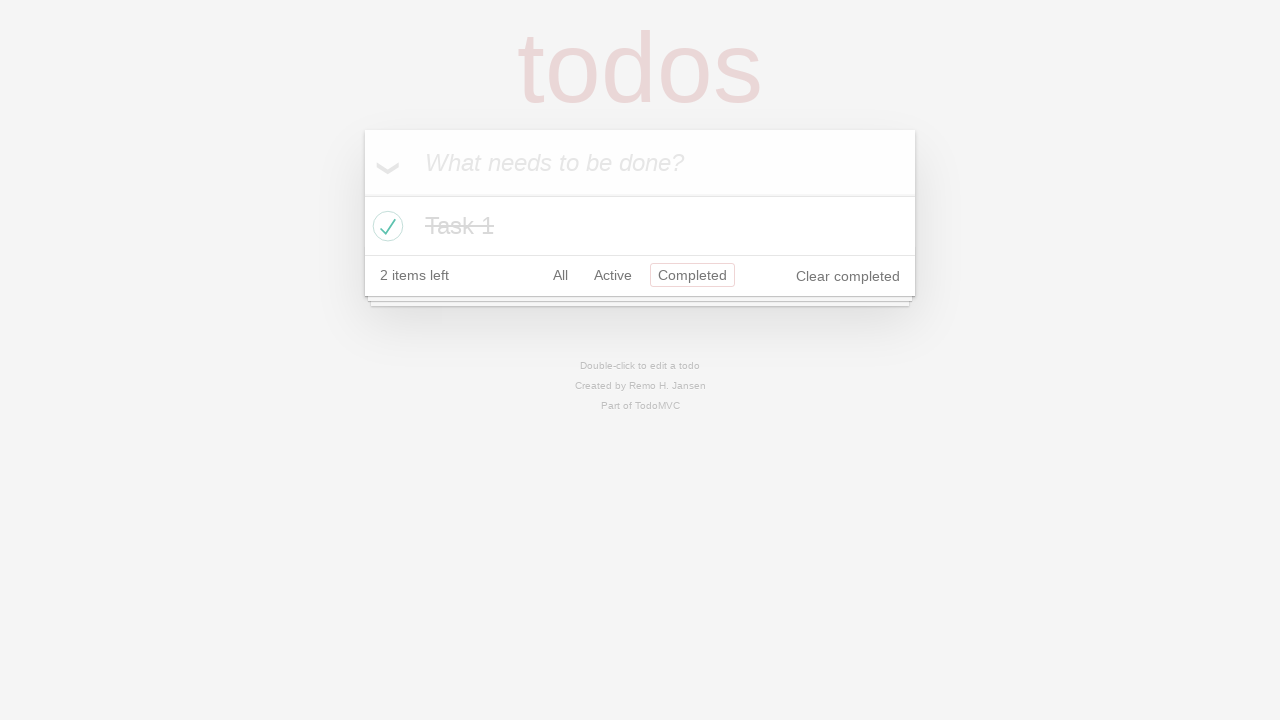